Tests drag and drop functionality by dragging an element from source to target location within an iframe

Starting URL: https://jqueryui.com/droppable/

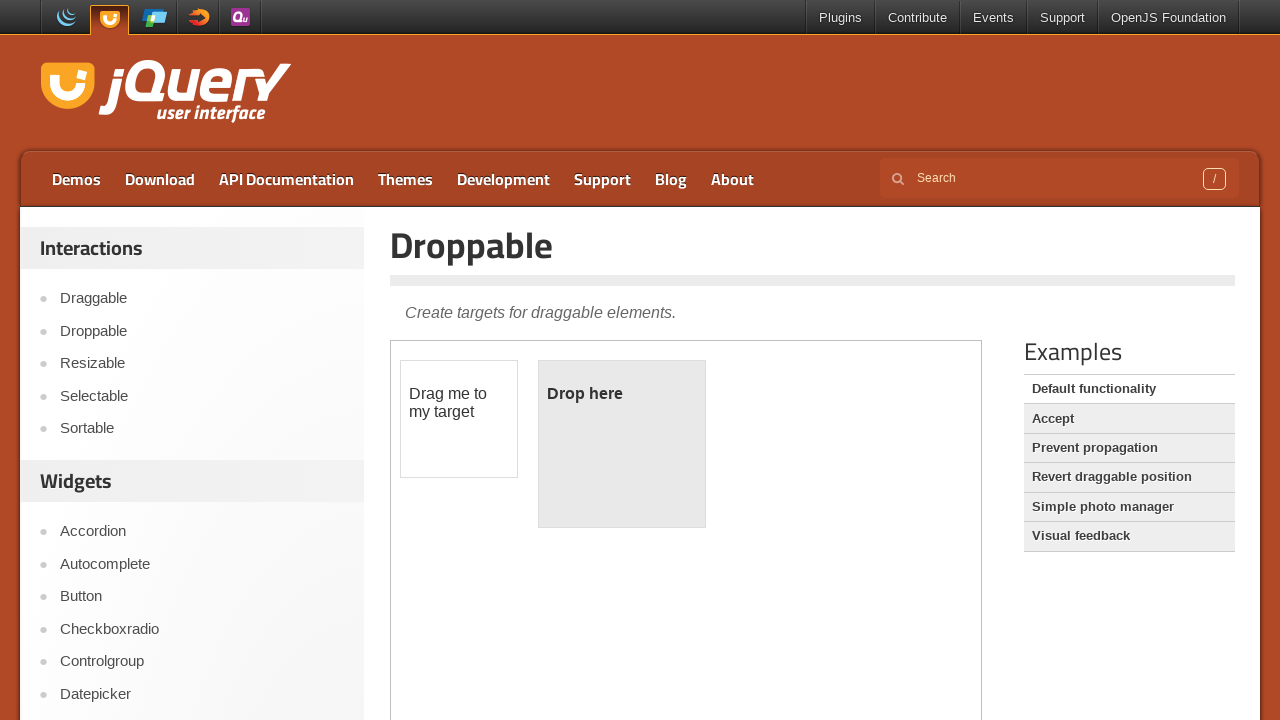

Located the first iframe containing drag and drop elements
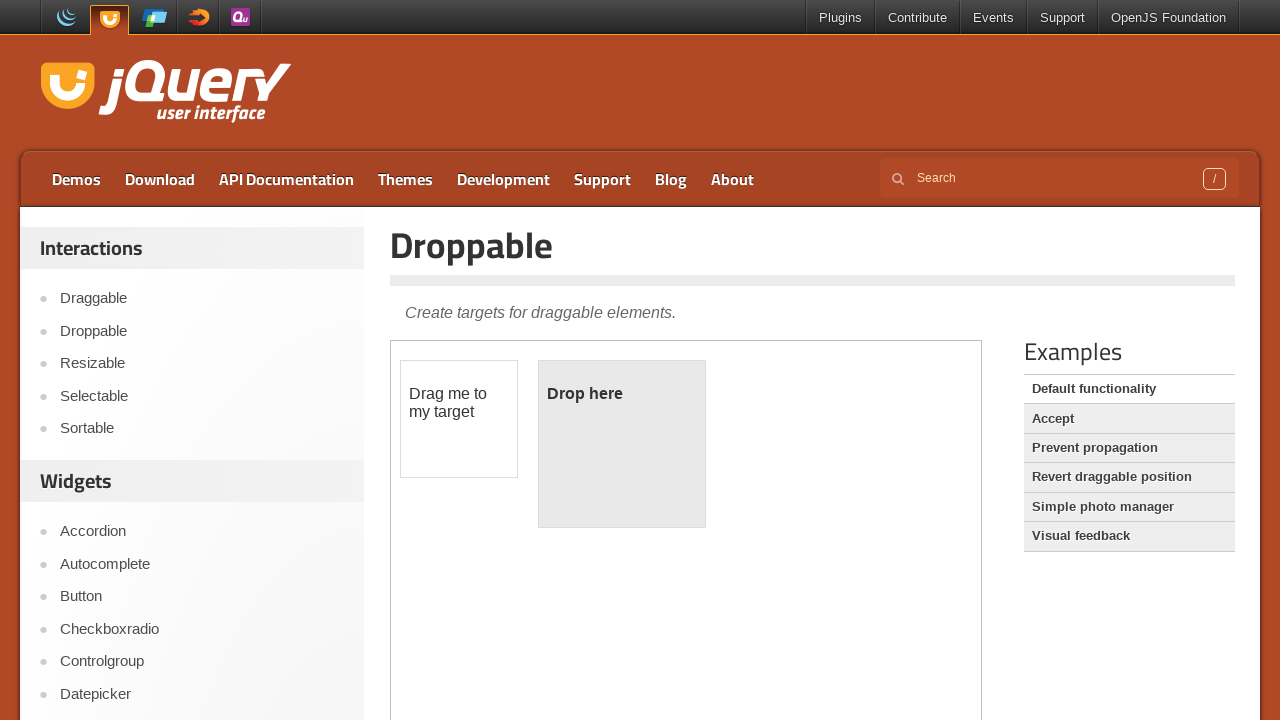

Located the draggable element with id 'draggable'
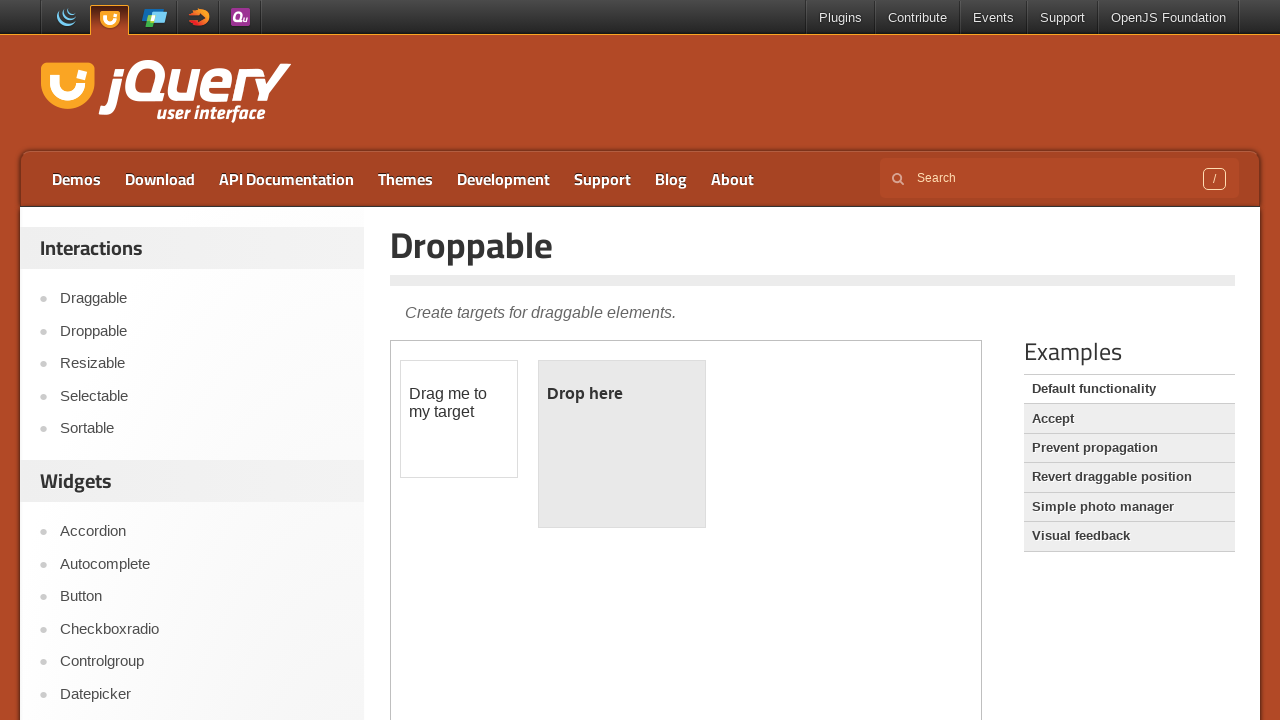

Located the droppable target element with id 'droppable'
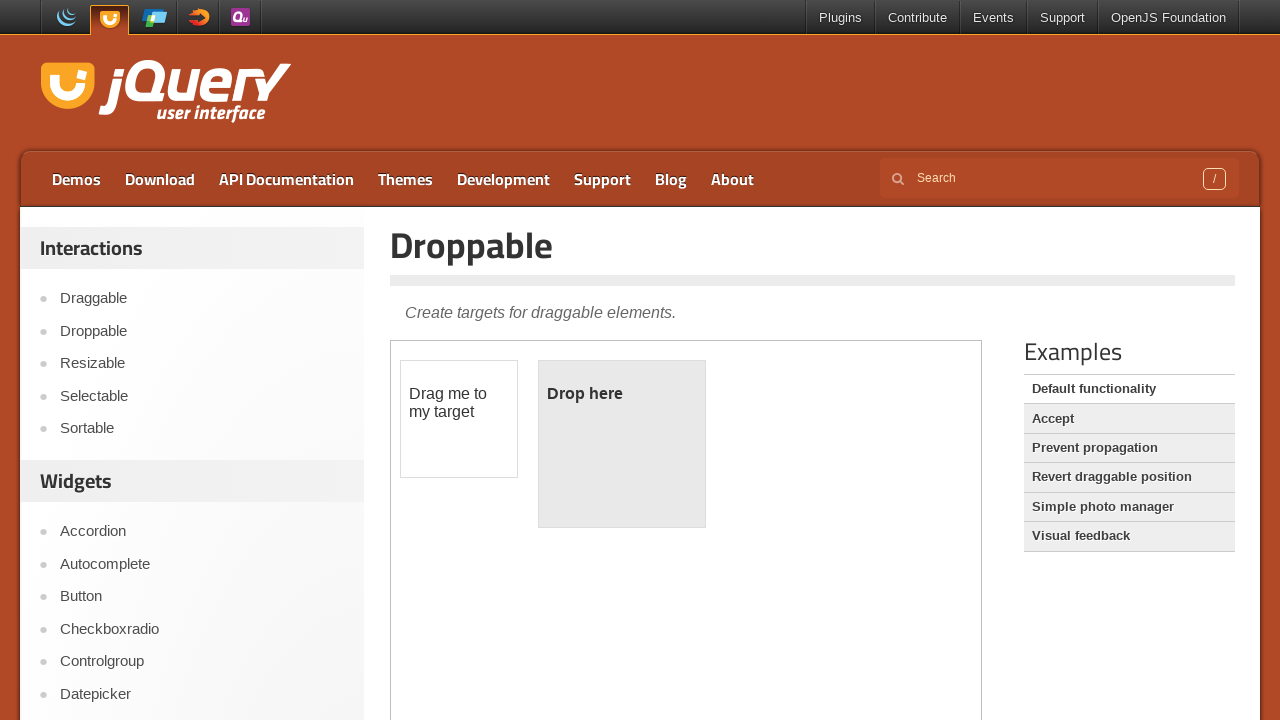

Dragged the draggable element to the droppable target location at (622, 444)
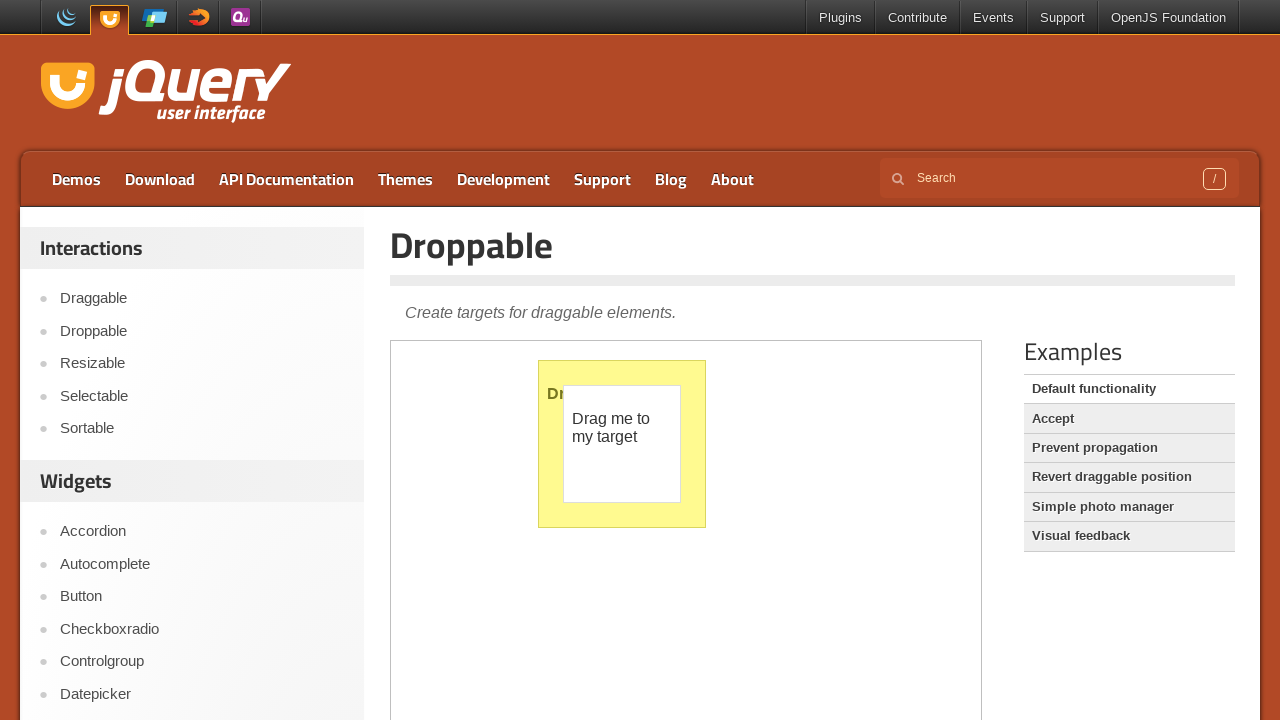

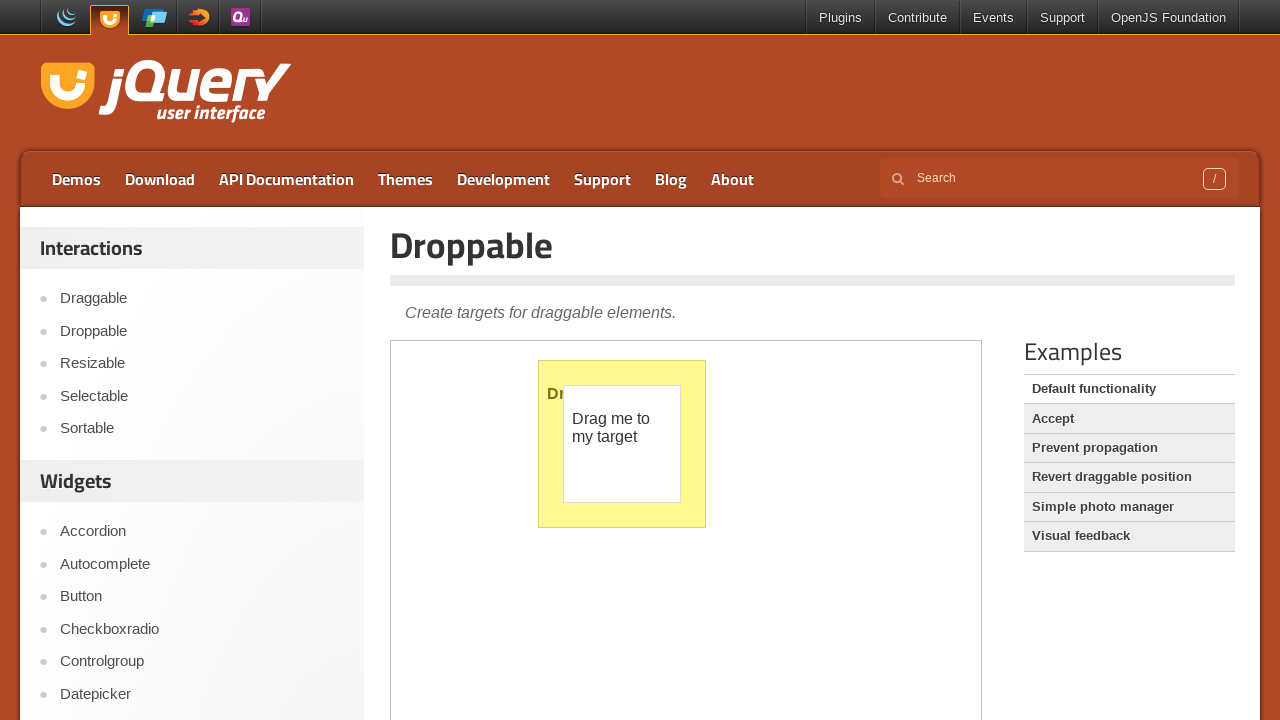